Tests filtering to display all todo items regardless of completion status

Starting URL: https://demo.playwright.dev/todomvc

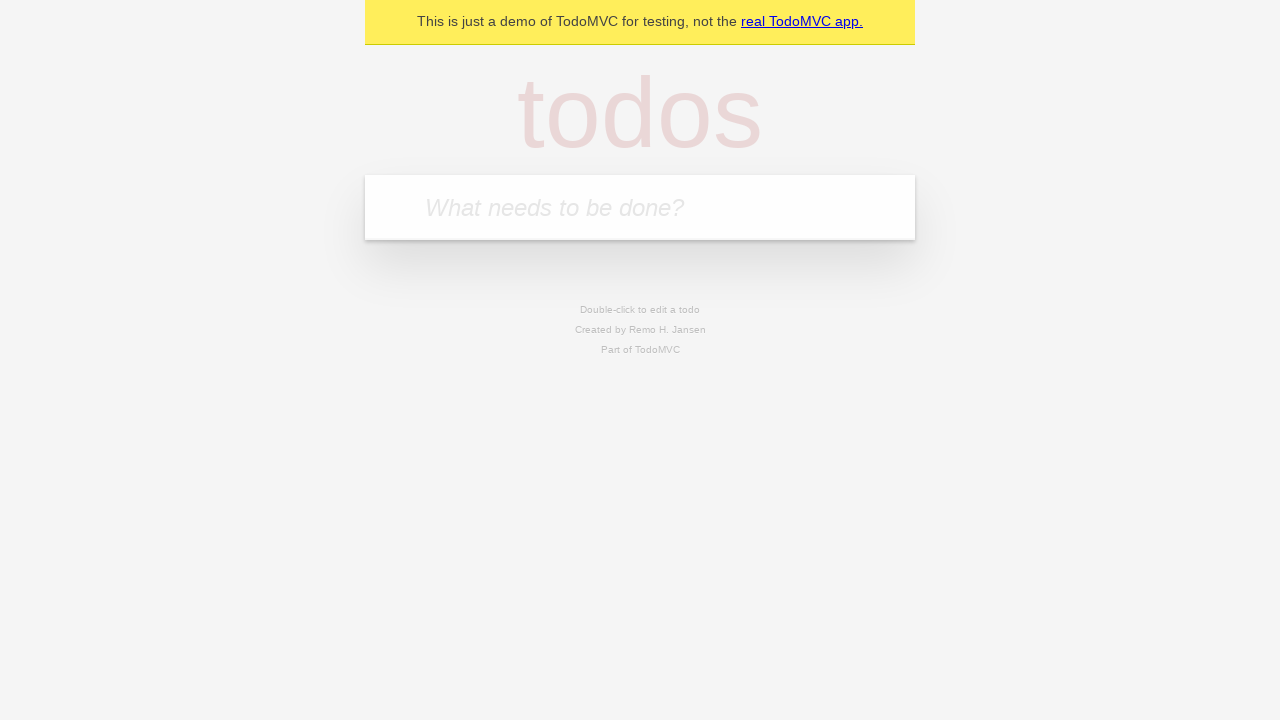

Located the 'What needs to be done?' input field
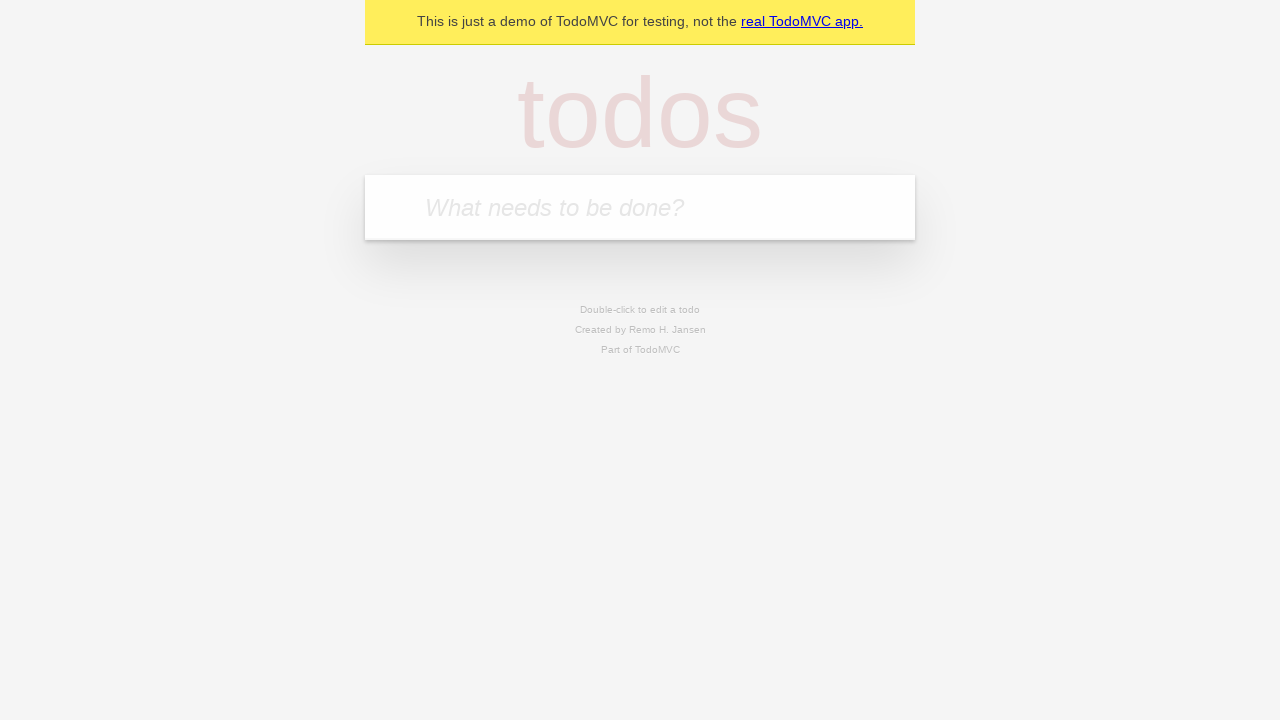

Filled input field with 'buy some cheese' on internal:attr=[placeholder="What needs to be done?"i]
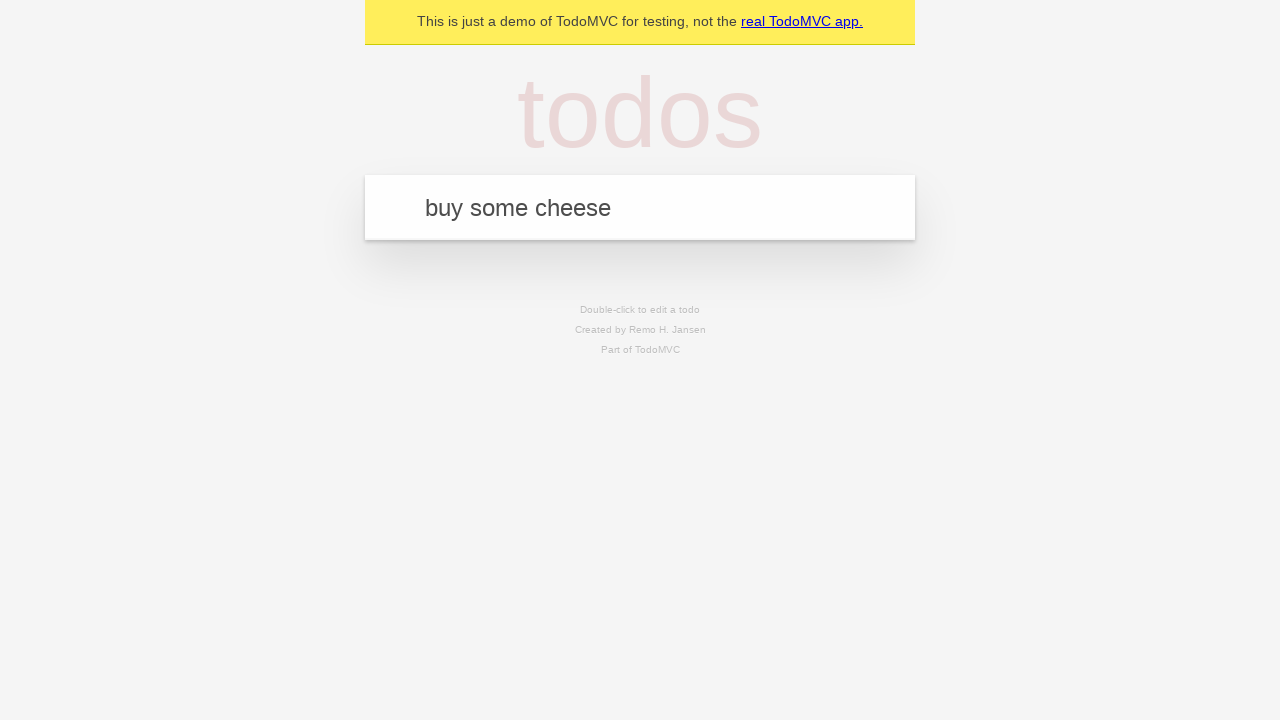

Pressed Enter to add 'buy some cheese' to todo list on internal:attr=[placeholder="What needs to be done?"i]
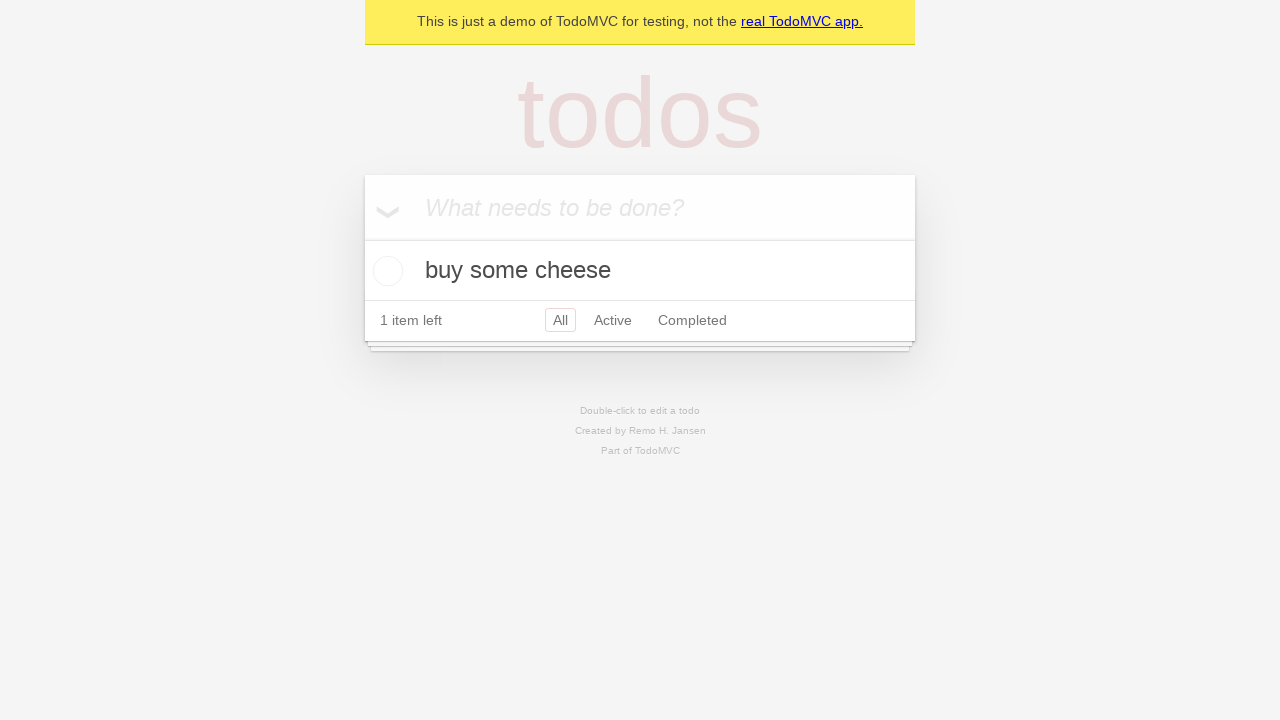

Filled input field with 'feed the cat' on internal:attr=[placeholder="What needs to be done?"i]
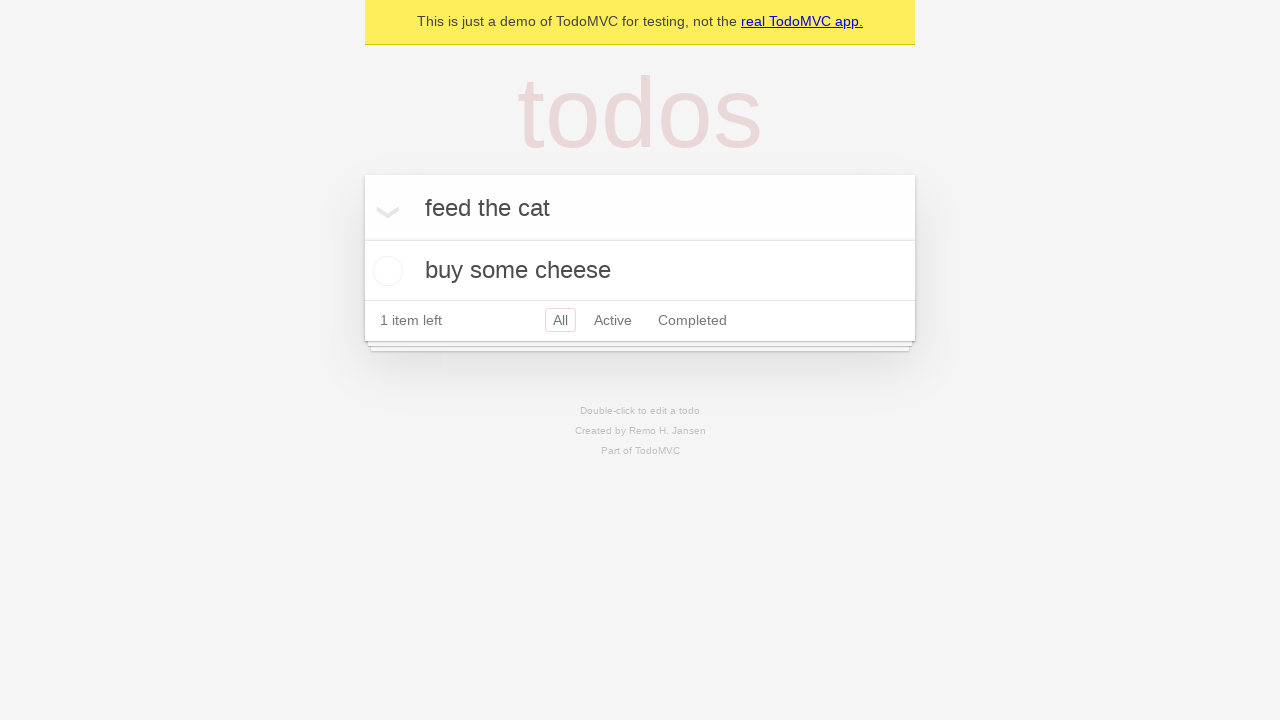

Pressed Enter to add 'feed the cat' to todo list on internal:attr=[placeholder="What needs to be done?"i]
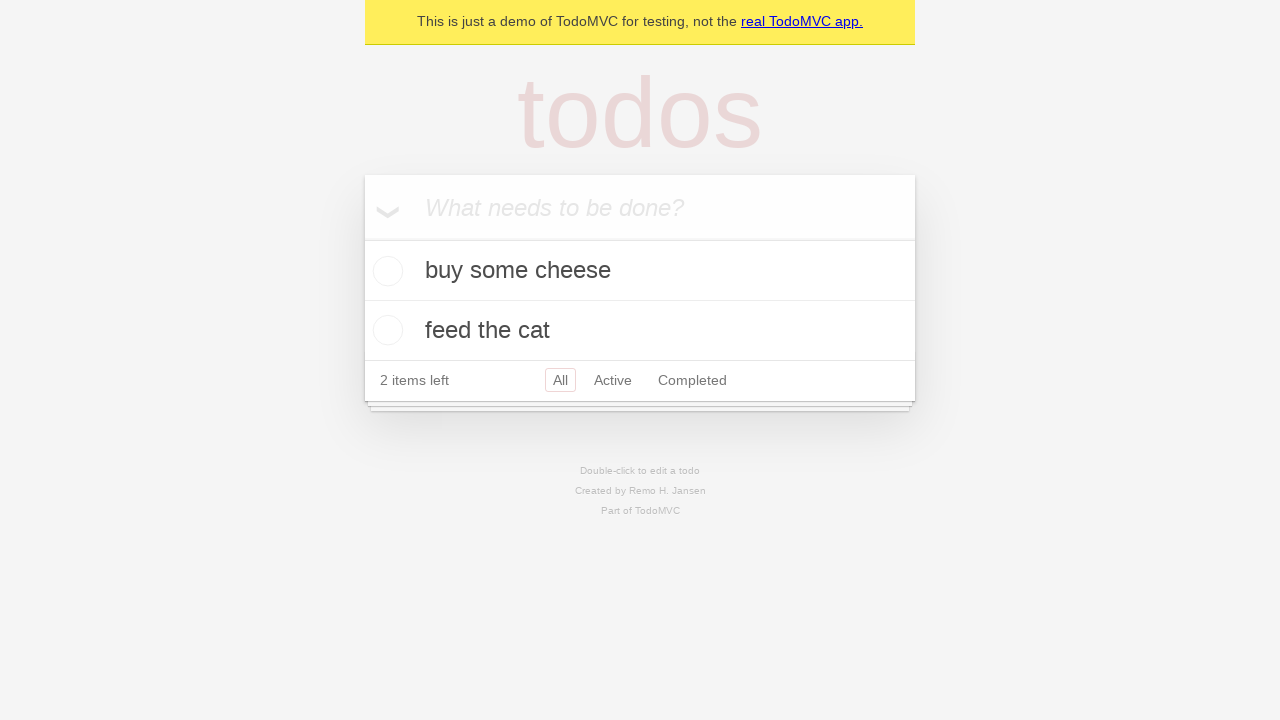

Filled input field with 'book a doctors appointment' on internal:attr=[placeholder="What needs to be done?"i]
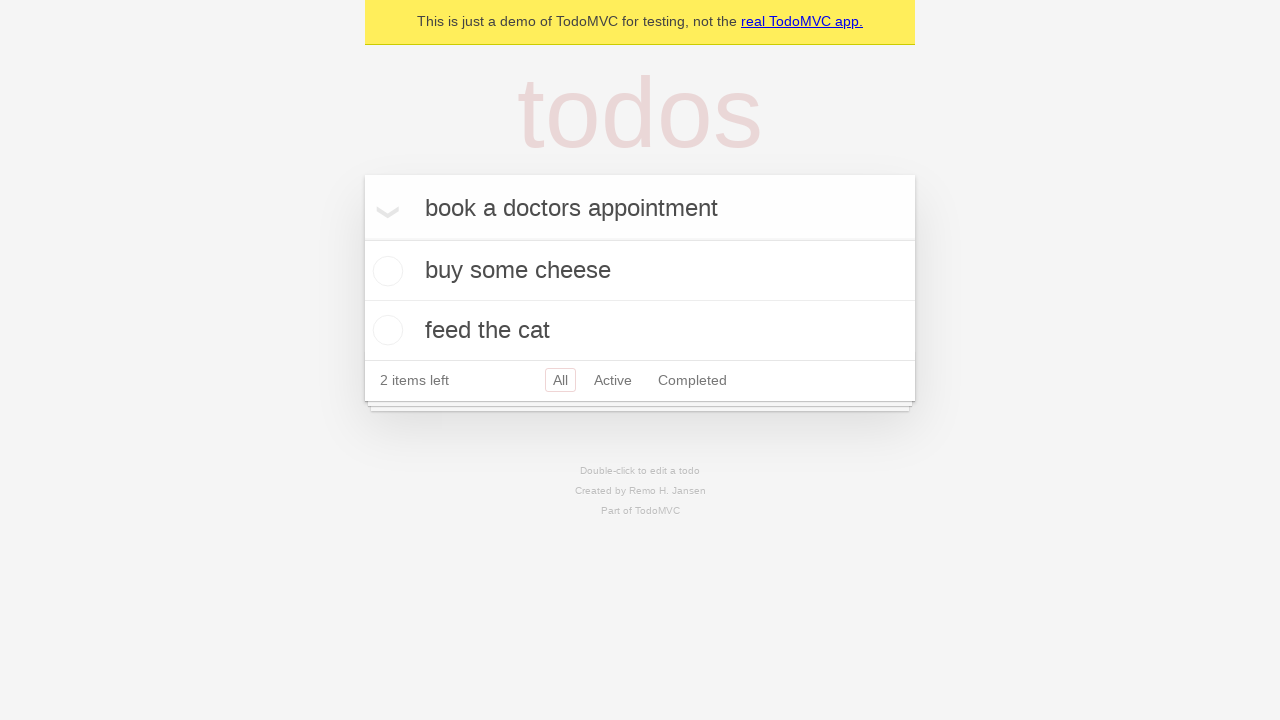

Pressed Enter to add 'book a doctors appointment' to todo list on internal:attr=[placeholder="What needs to be done?"i]
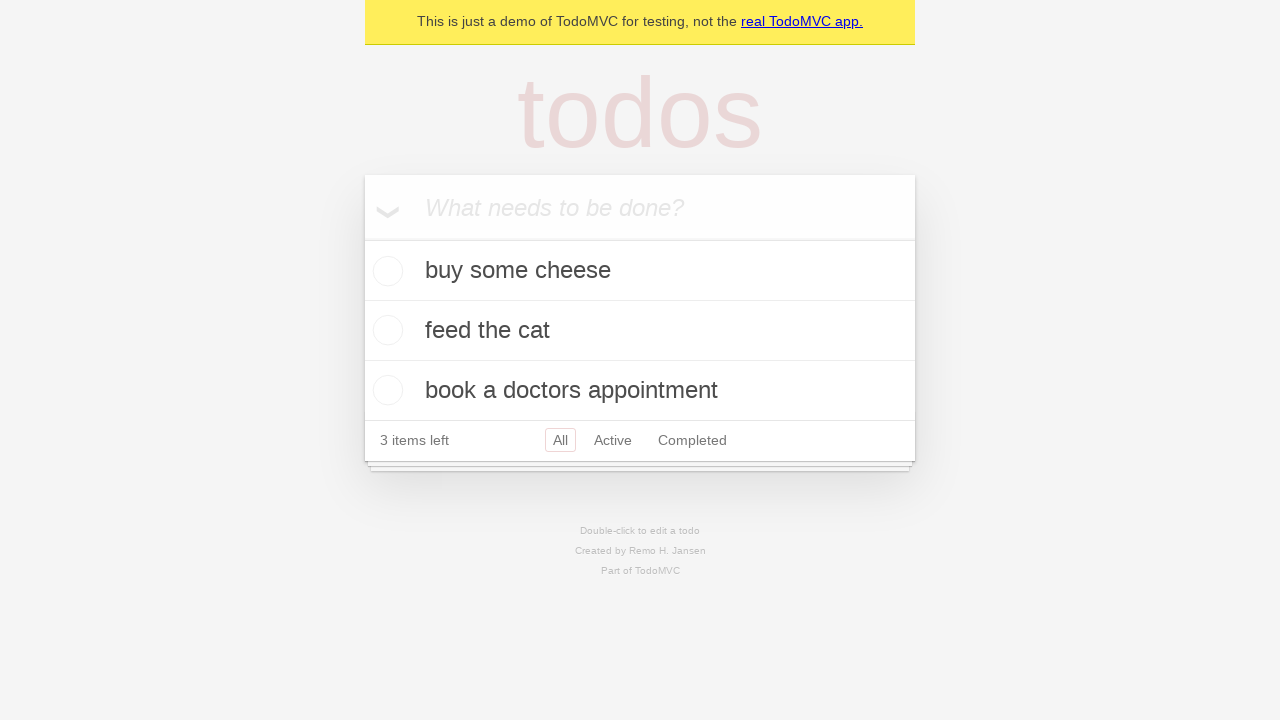

Waited for all 3 todo items to be added to the DOM
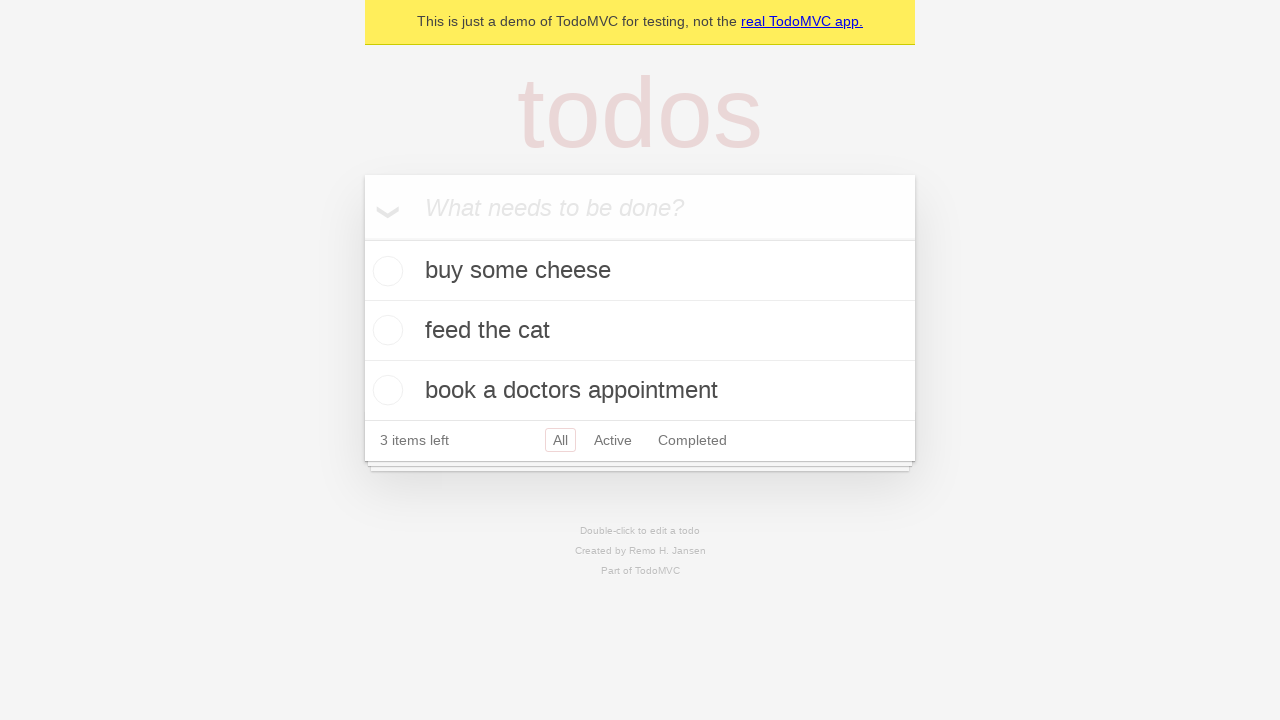

Checked the second todo item (feed the cat) at (385, 330) on internal:testid=[data-testid="todo-item"s] >> nth=1 >> internal:role=checkbox
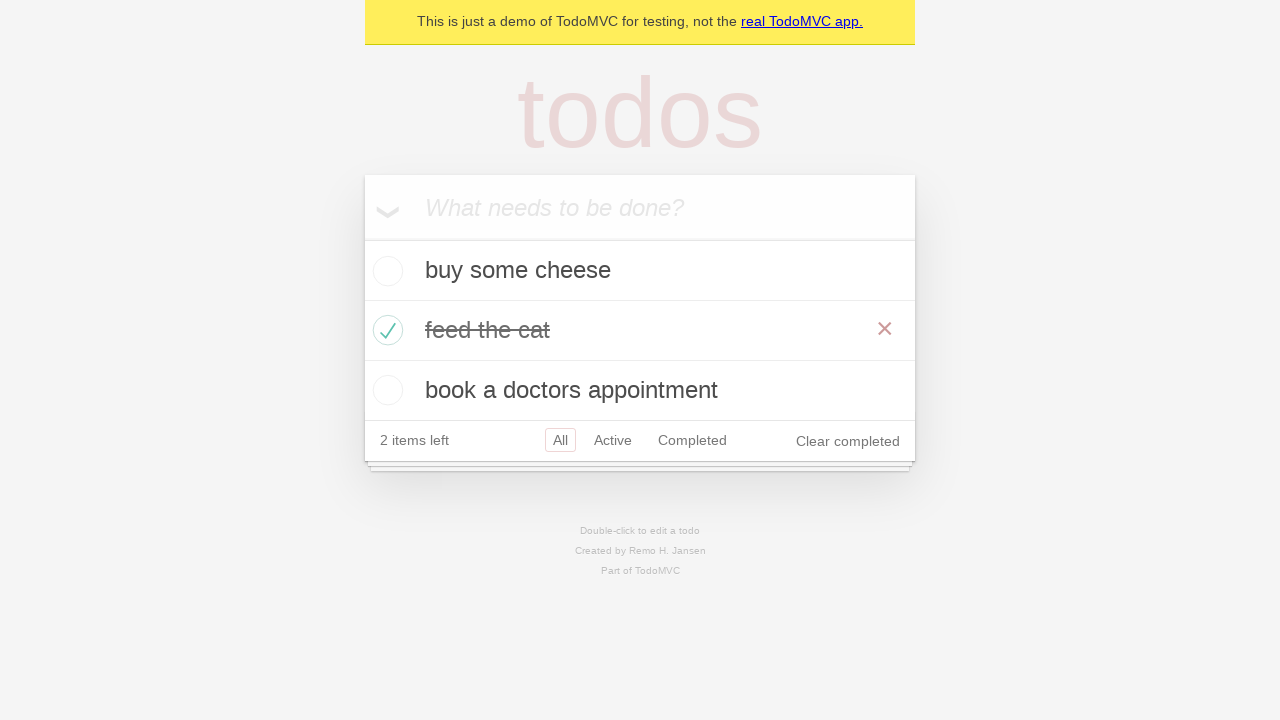

Clicked 'Active' filter link at (613, 440) on internal:role=link[name="Active"i]
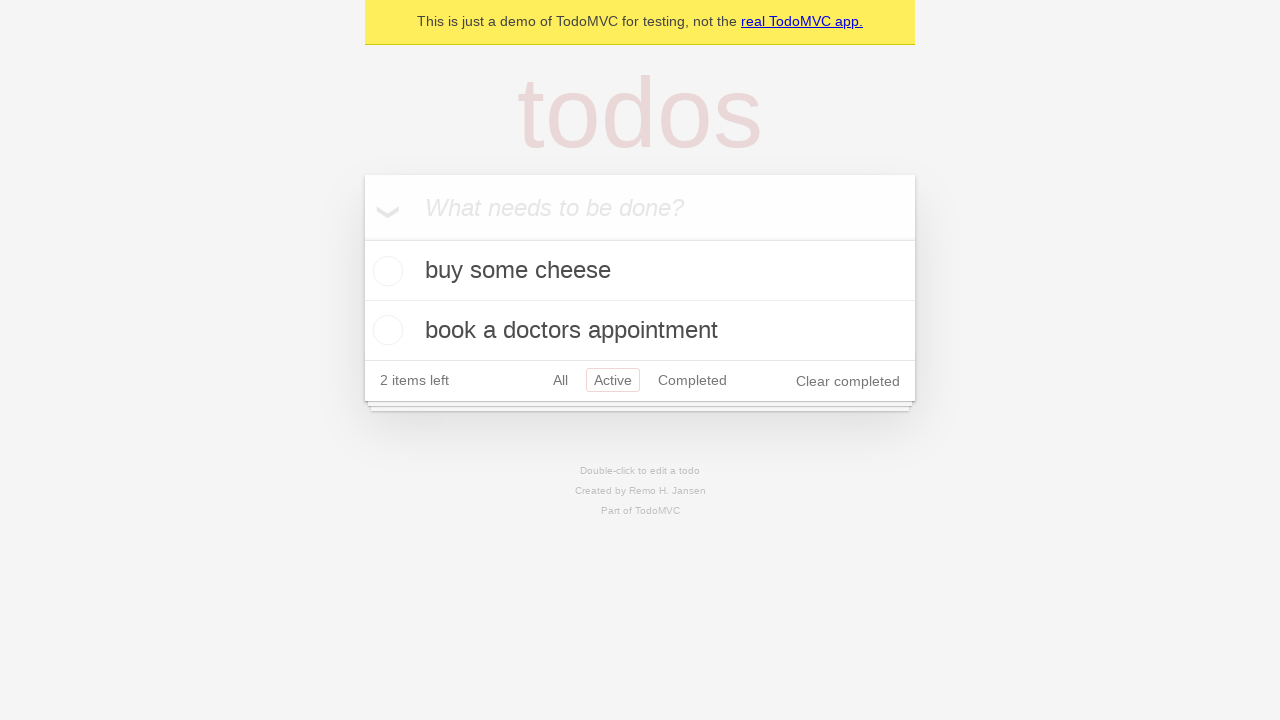

Clicked 'Completed' filter link at (692, 380) on internal:role=link[name="Completed"i]
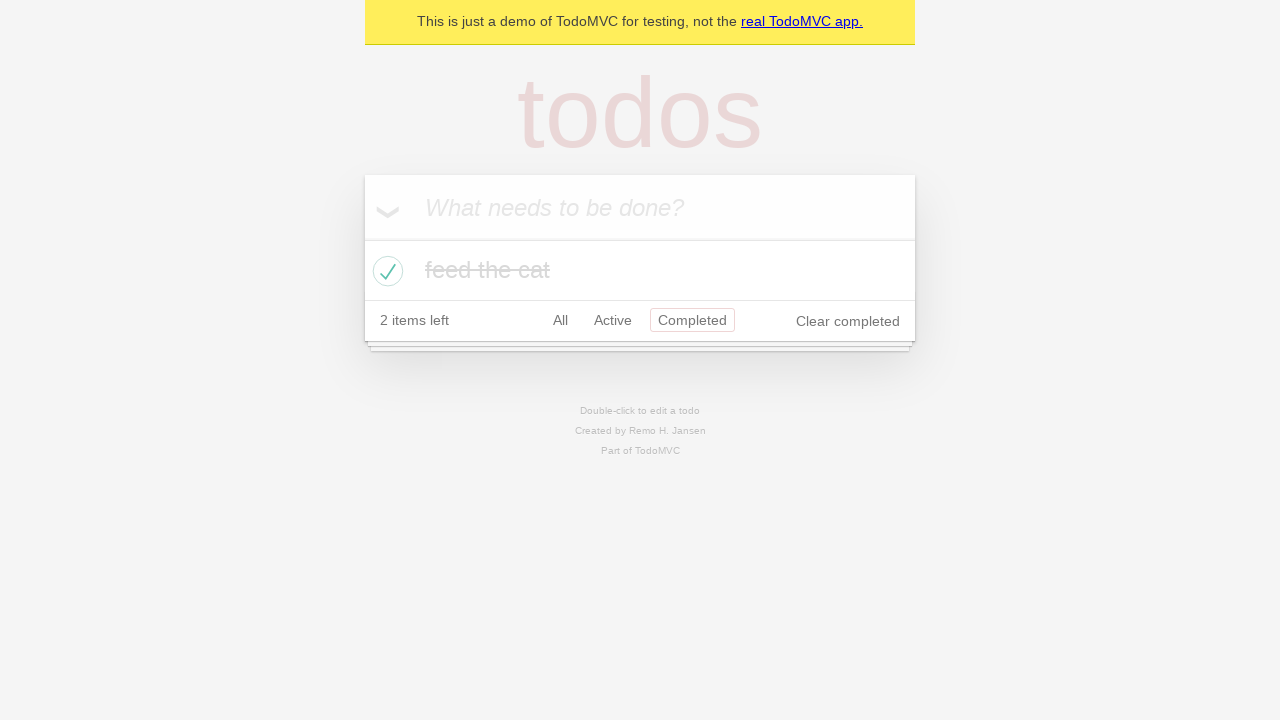

Clicked 'All' filter link to display all items at (560, 320) on internal:role=link[name="All"i]
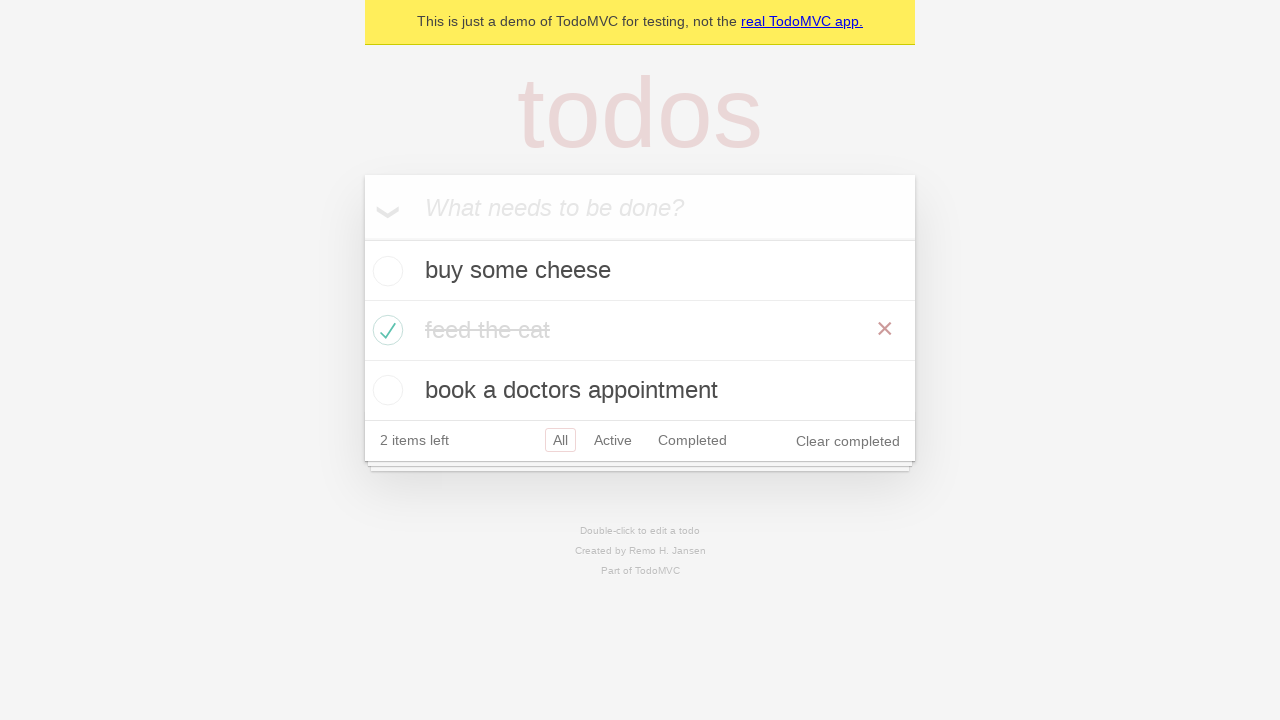

Verified all 3 todo items are displayed regardless of completion status
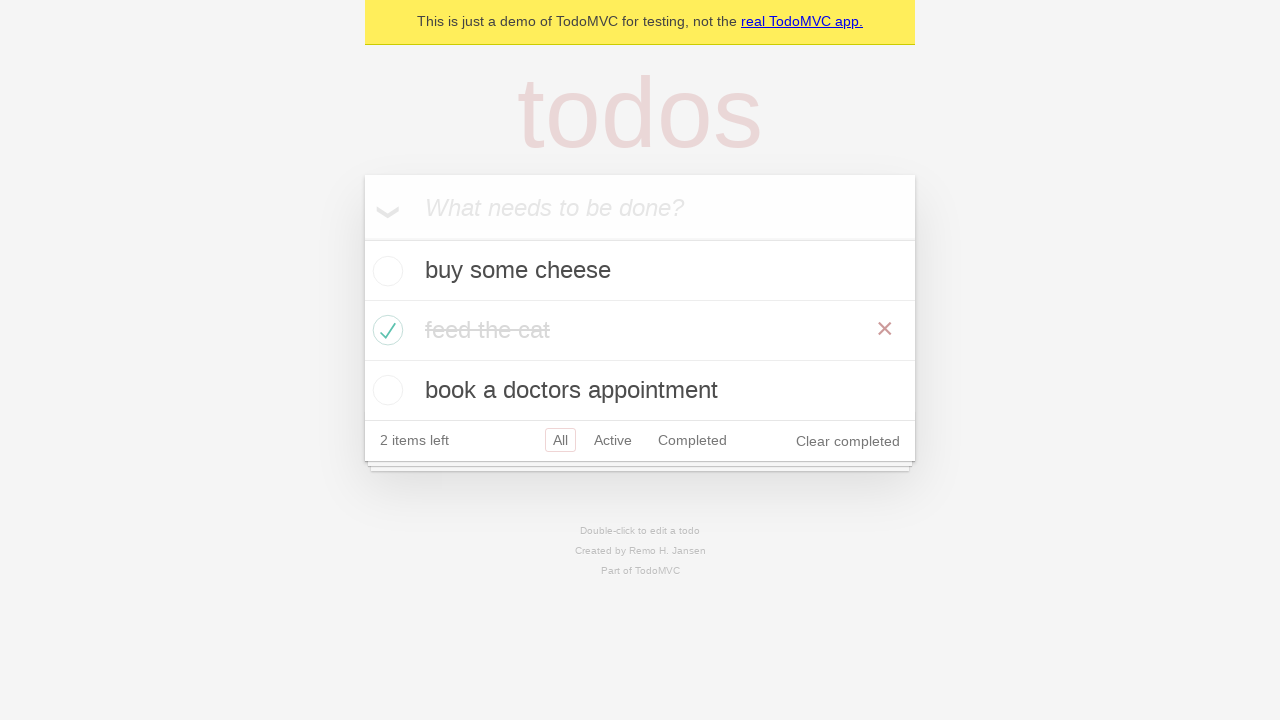

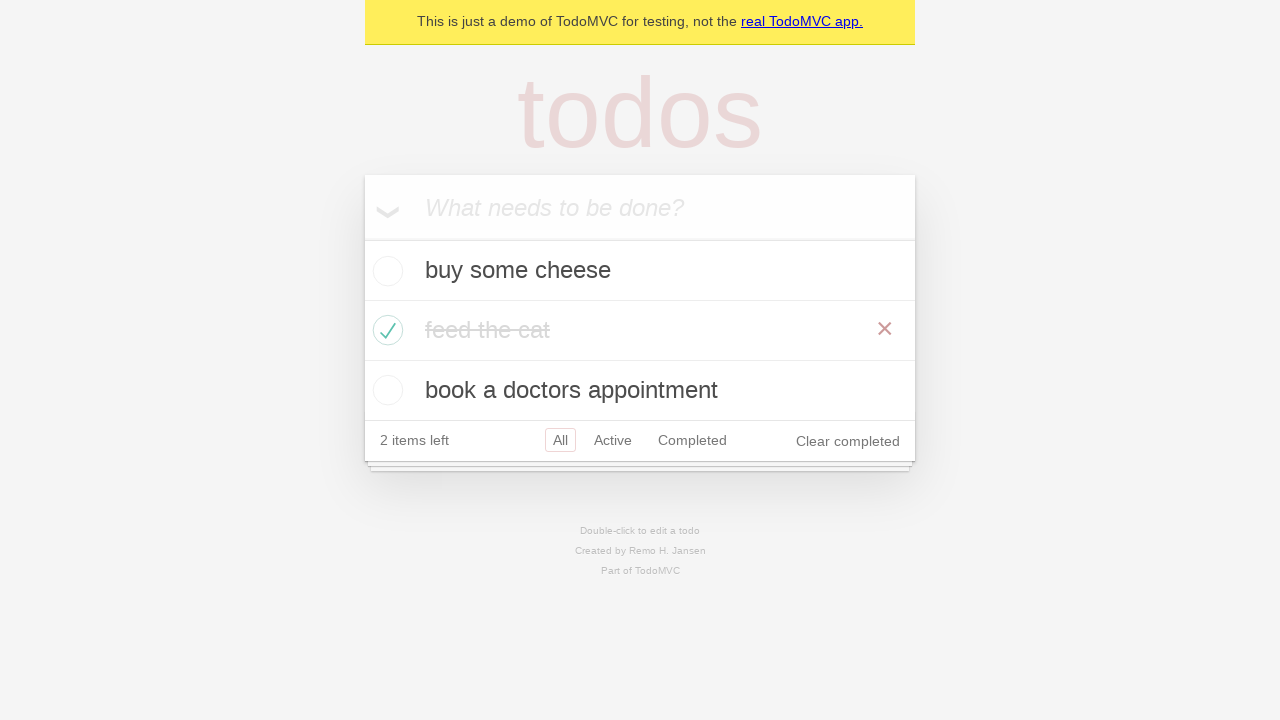